Navigates to Deens website and verifies the page title

Starting URL: https://deens-master.now.sh/

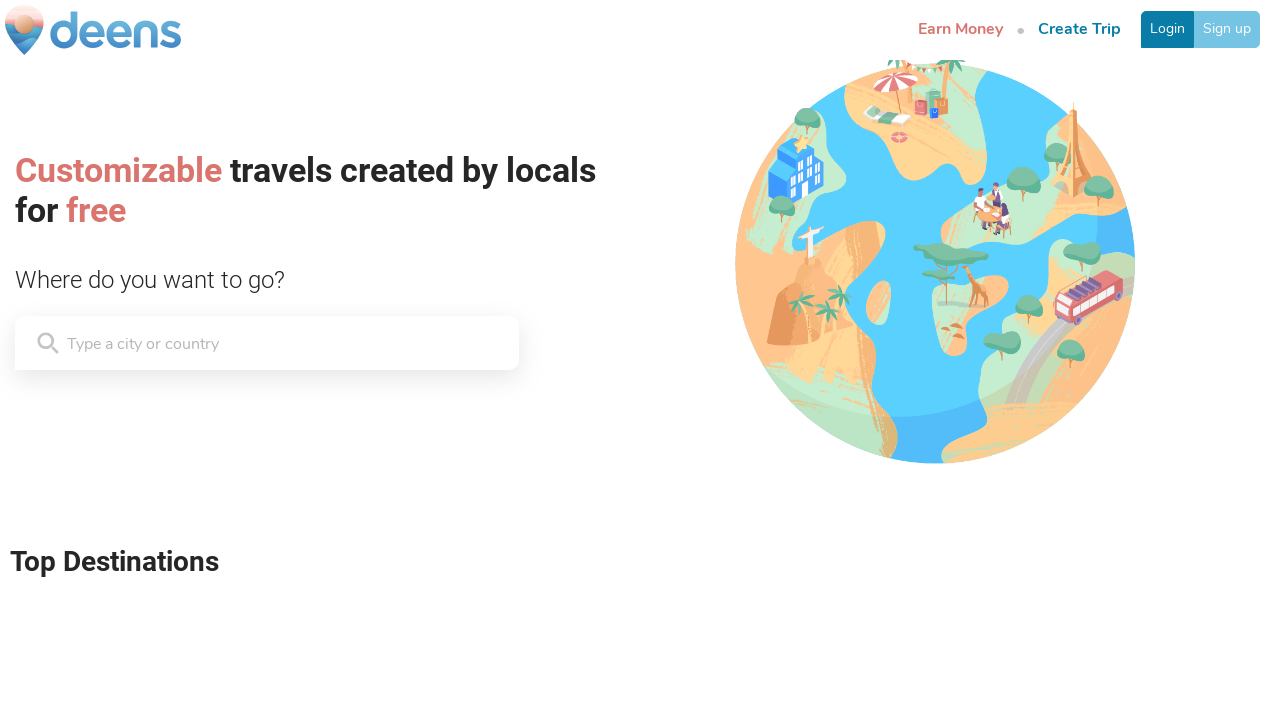

Navigated to Deens website at https://deens-master.now.sh/
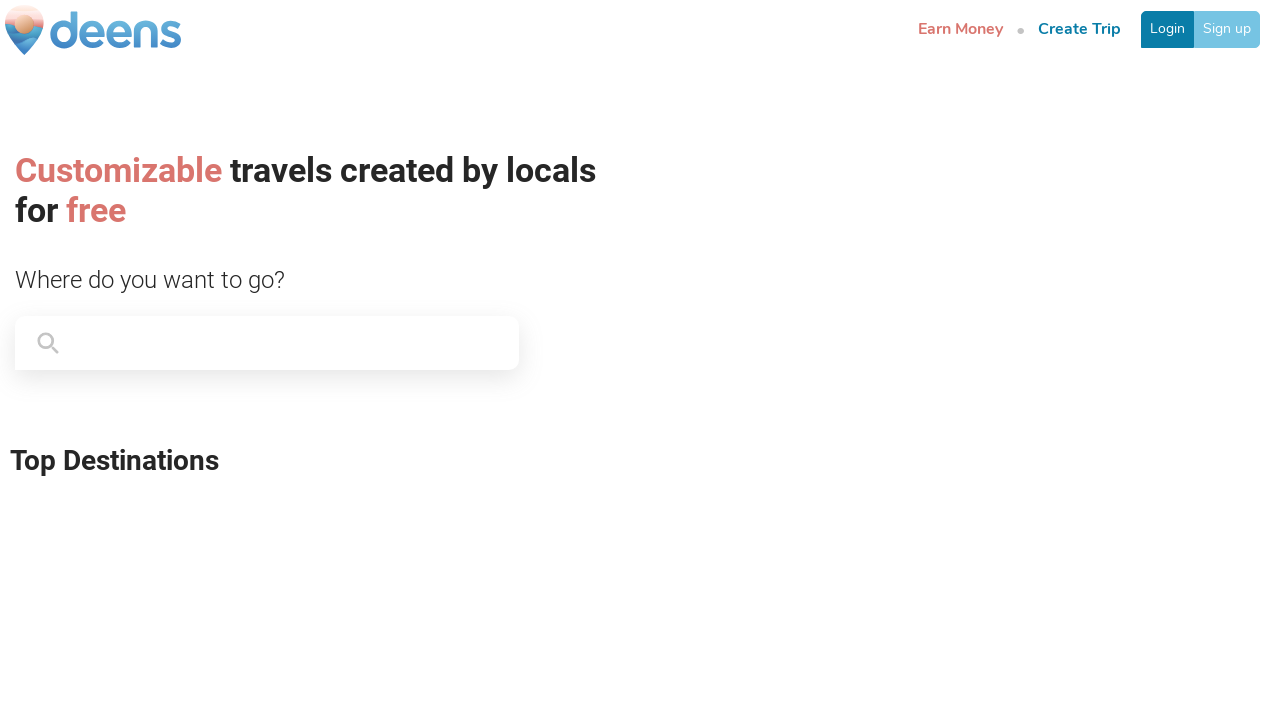

Verified page title is 'Deens, plan my trip!'
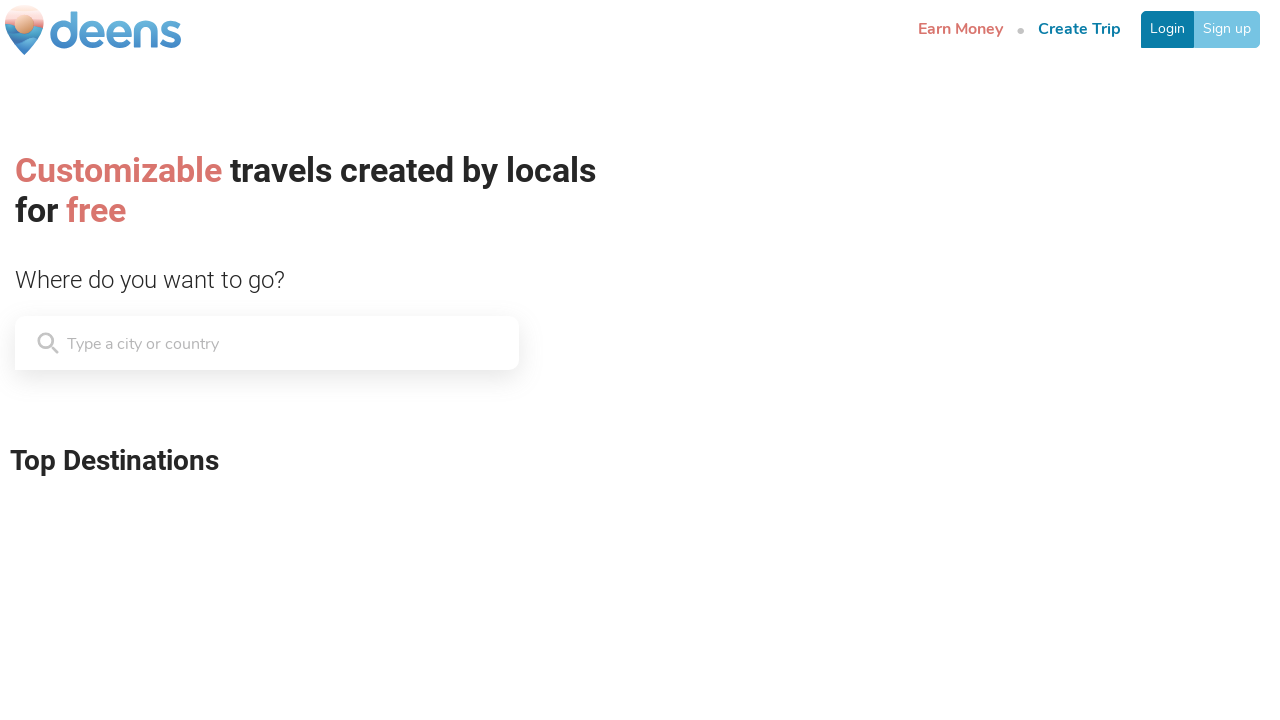

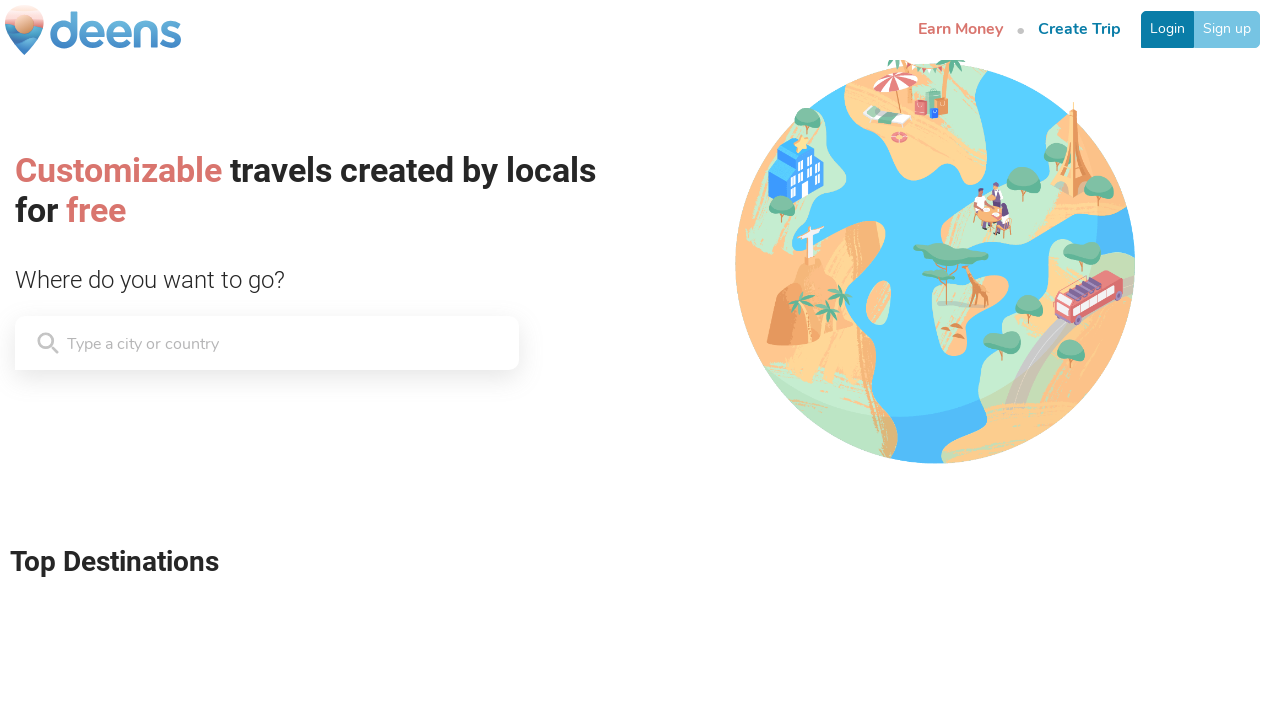